Navigates to W3Schools homepage and retrieves all links on the page, extracting both their href attributes and text content

Starting URL: https://www.w3schools.com/

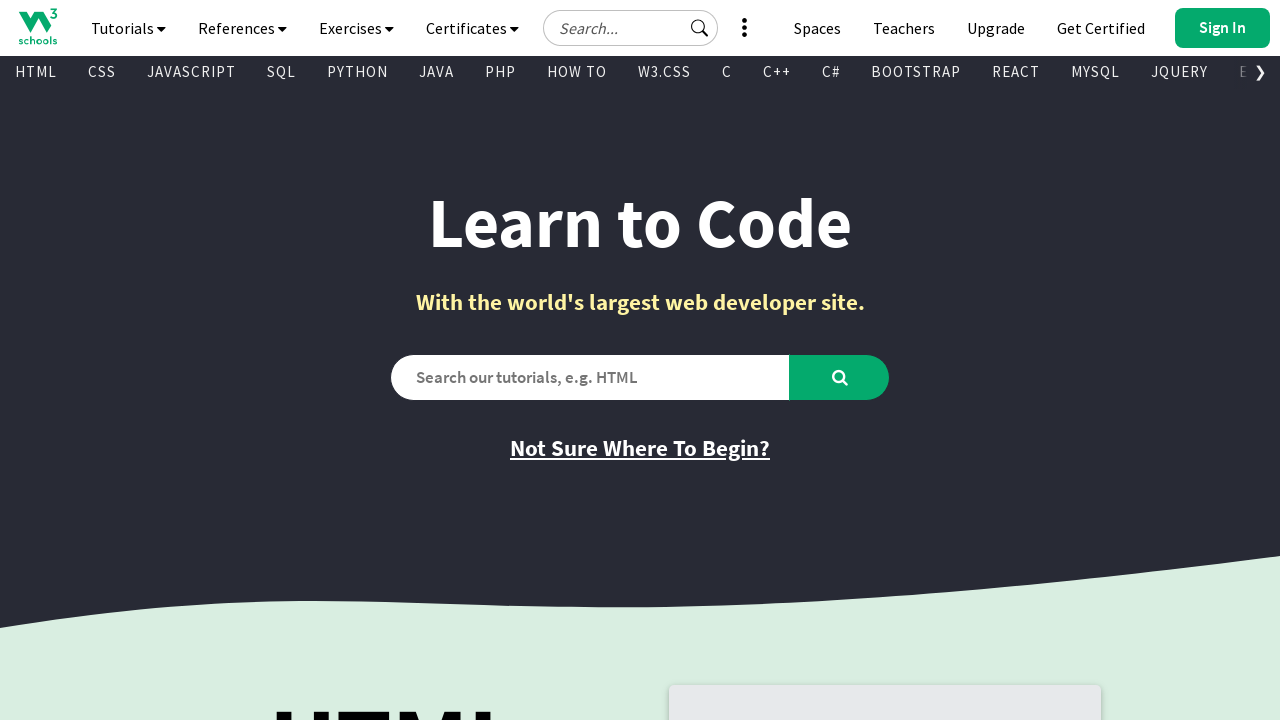

Navigated to W3Schools homepage
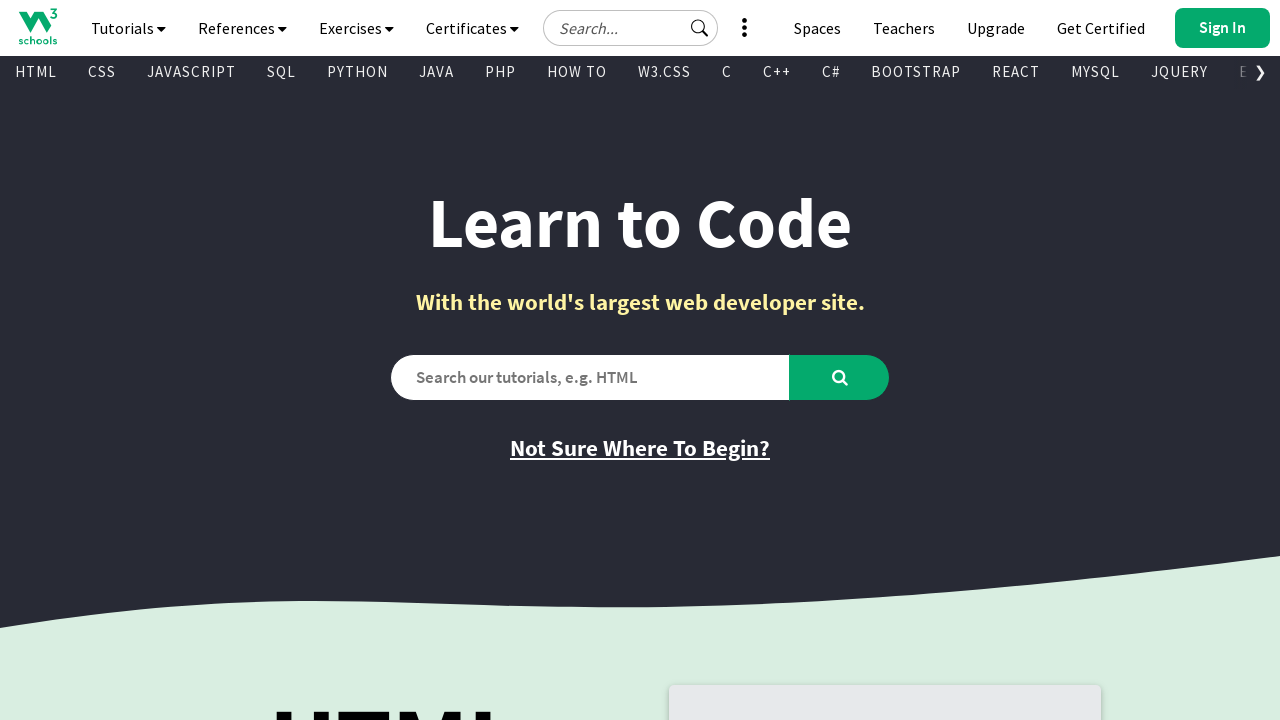

Retrieved all links with href attribute from the page
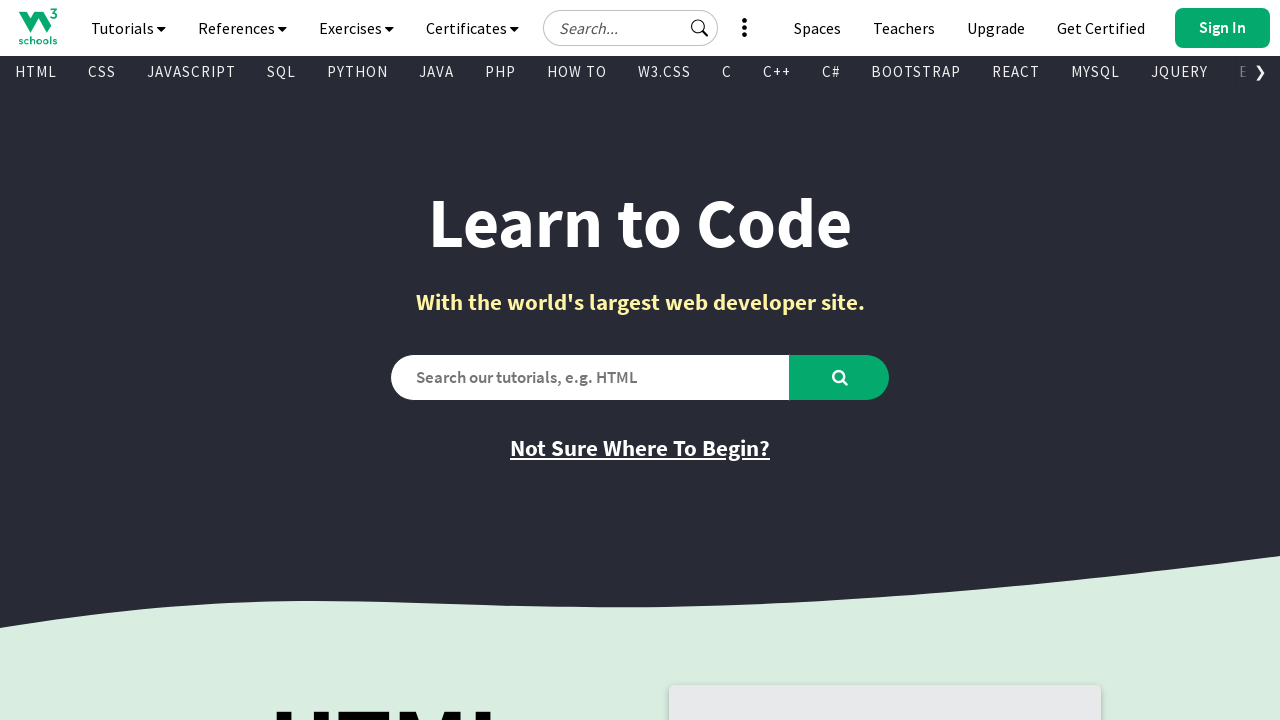

Extracted and printed href attributes from all links
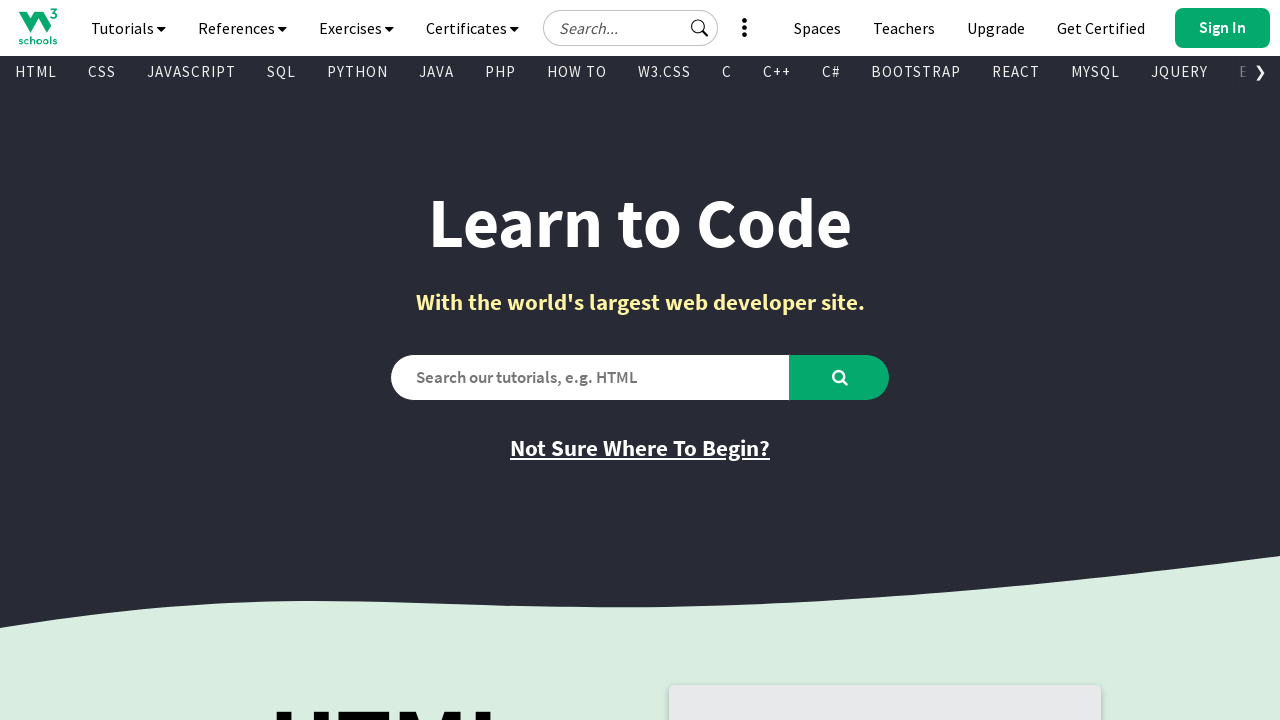

Retrieved all links containing text content from the page
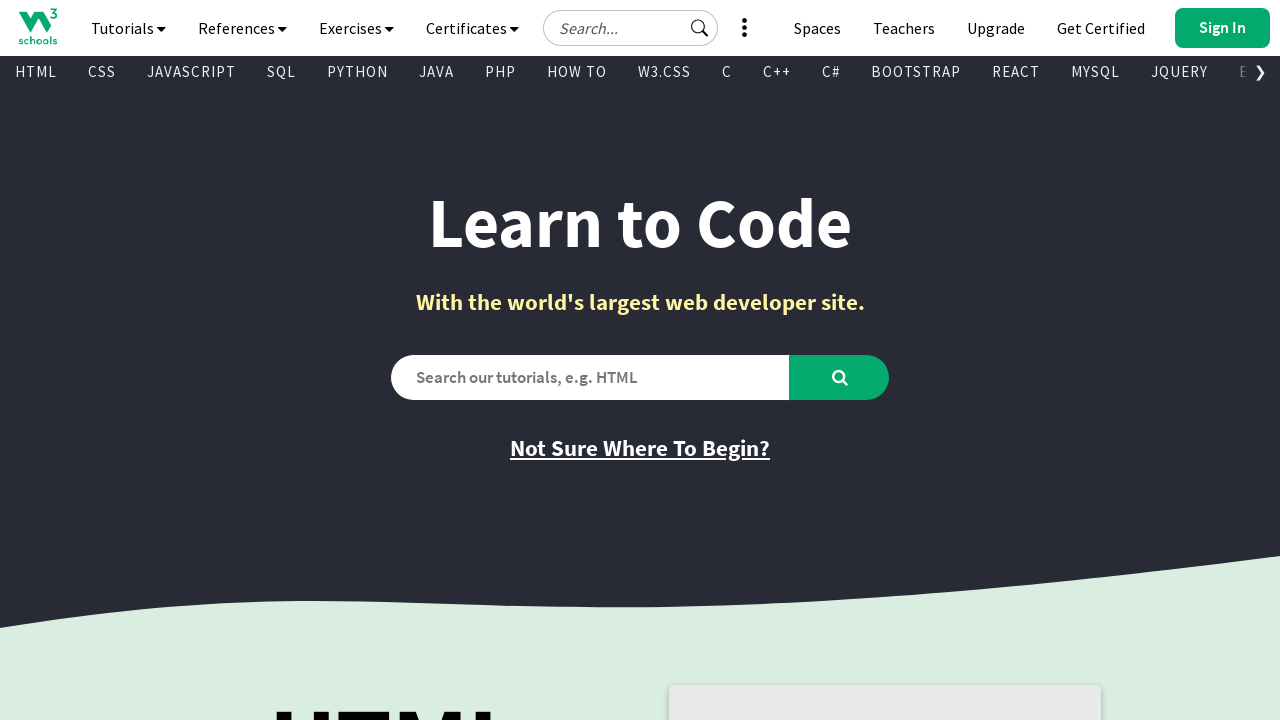

Extracted and printed text content from all links
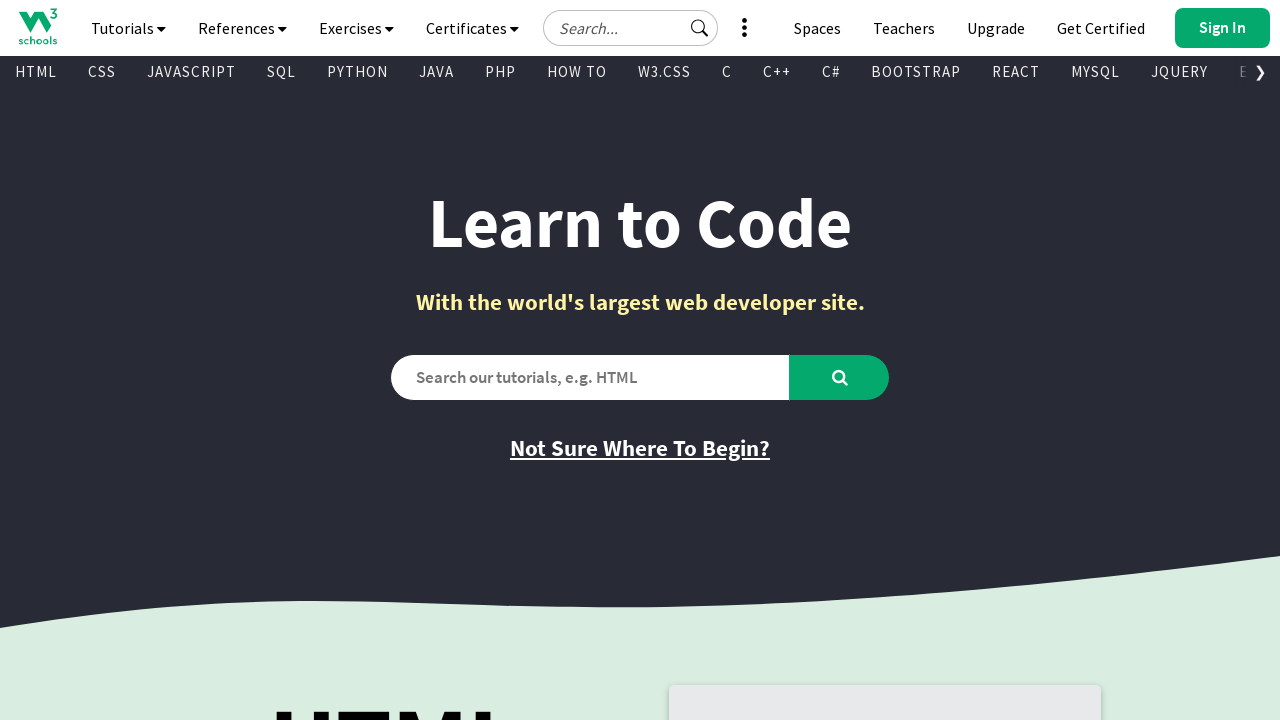

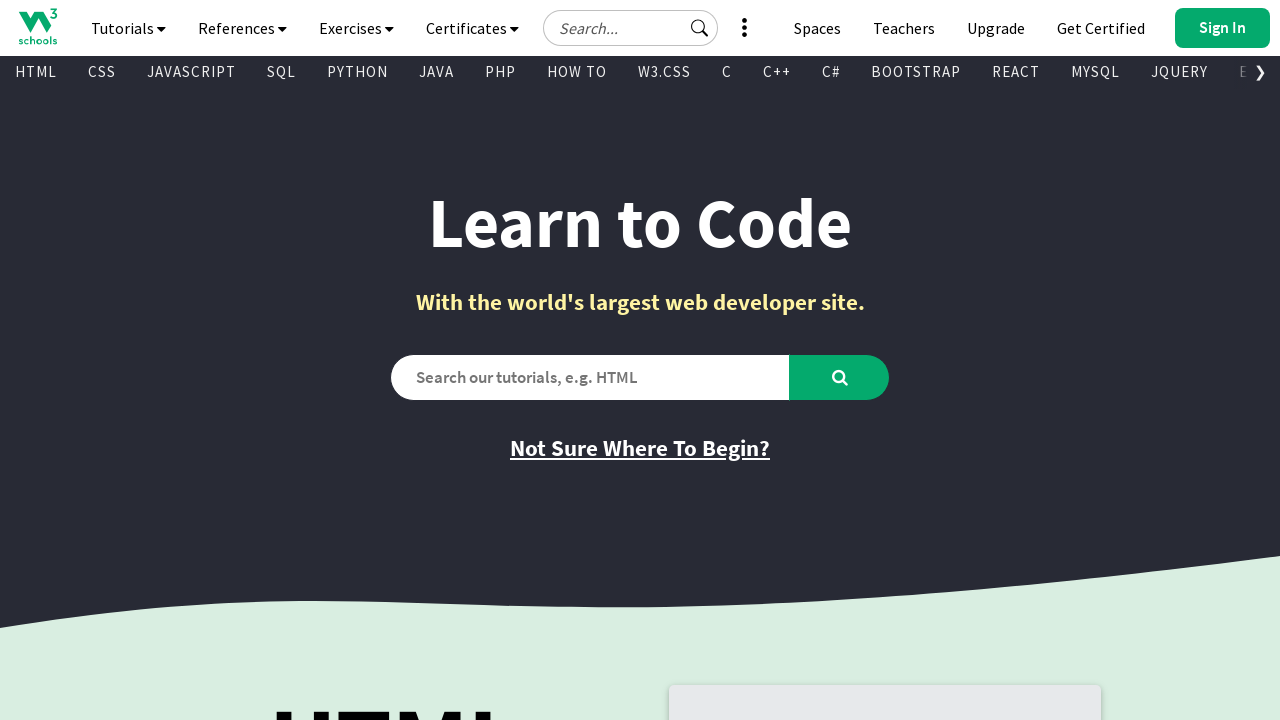